Navigates to the Maven repository page for Selenium Java artifact version 4.29.0

Starting URL: https://mvnrepository.com/artifact/org.seleniumhq.selenium/selenium-java/4.29.0

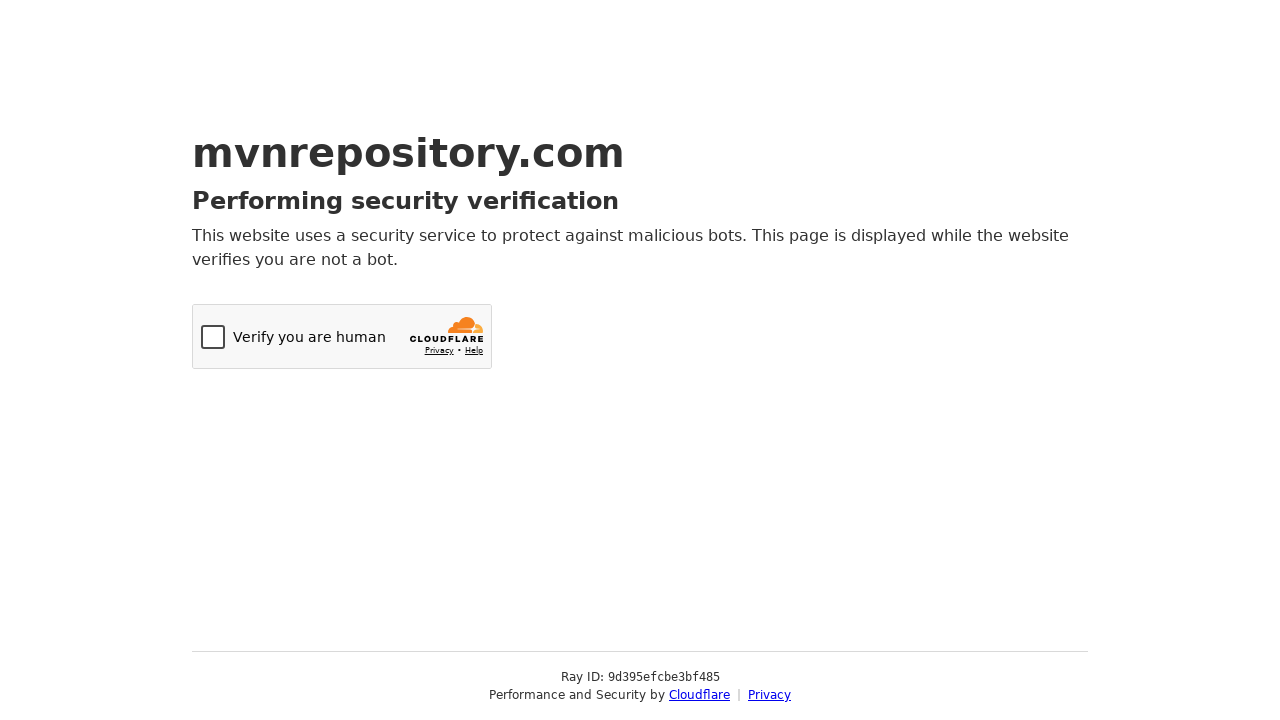

Navigated to Maven repository page for Selenium Java artifact version 4.29.0
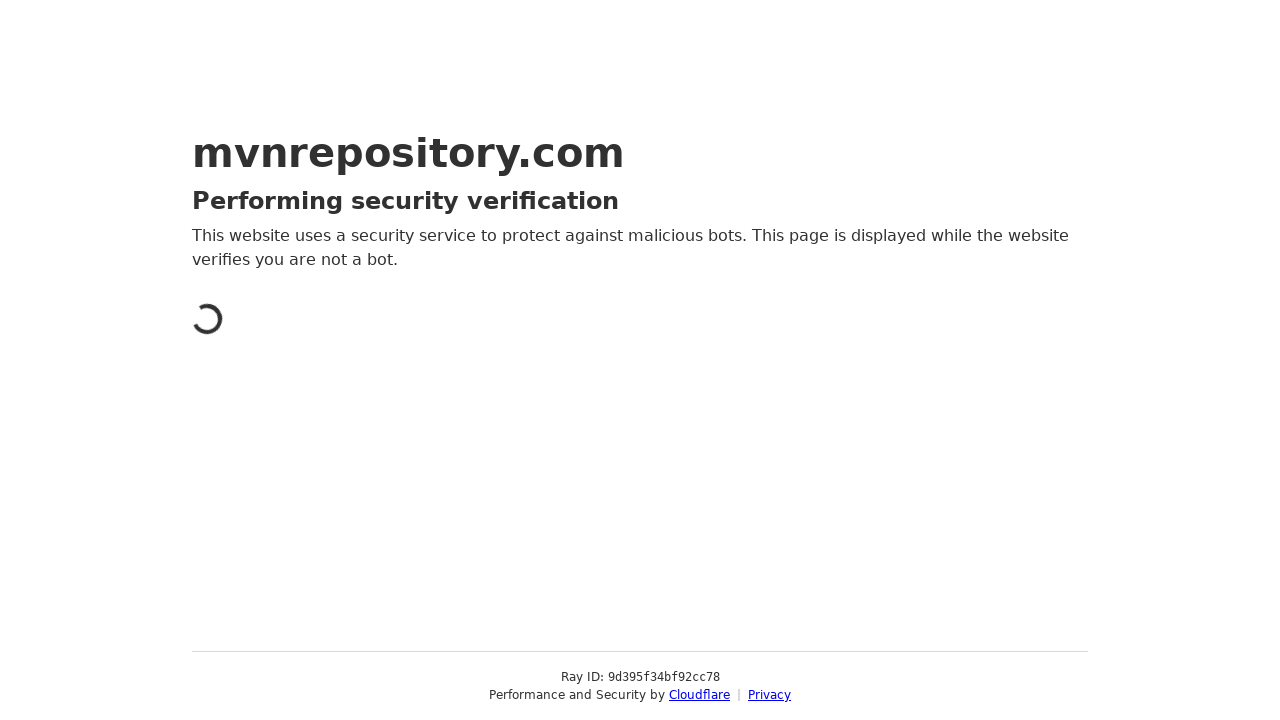

Maximized browser window
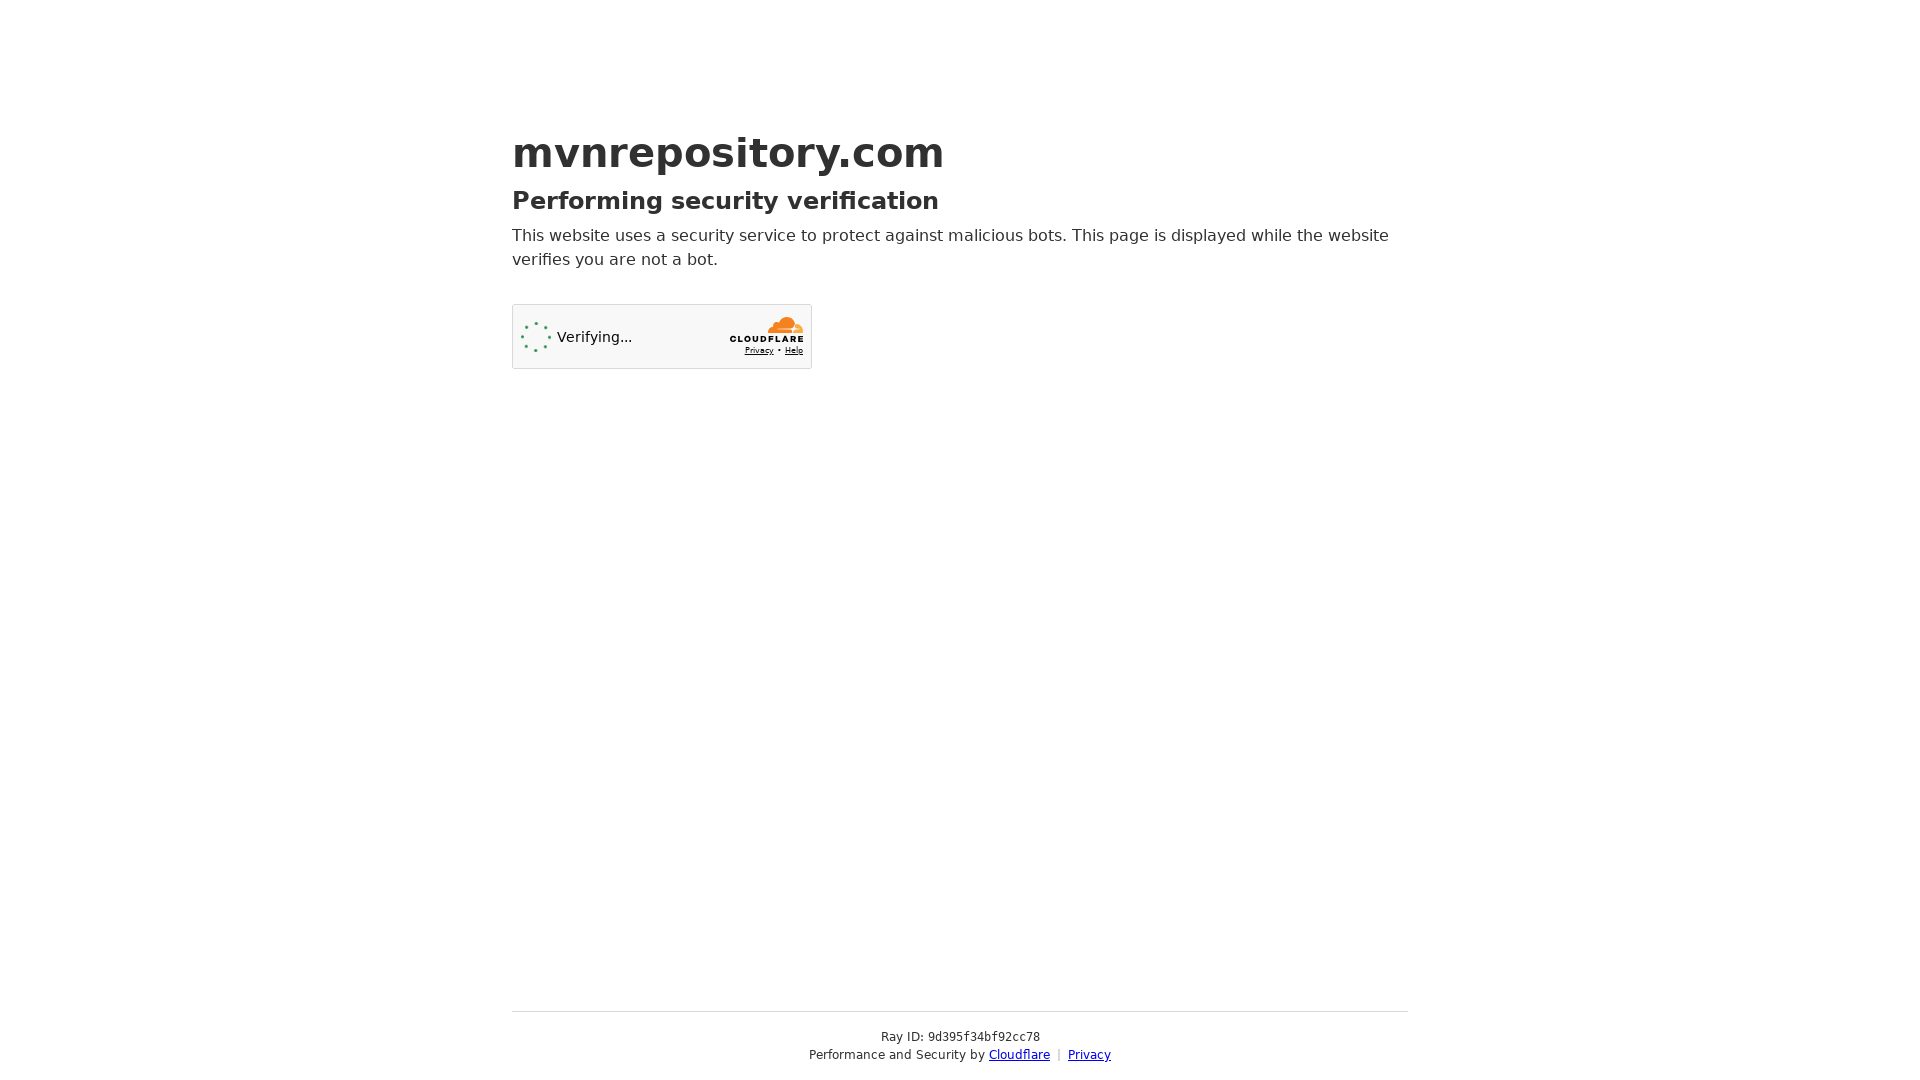

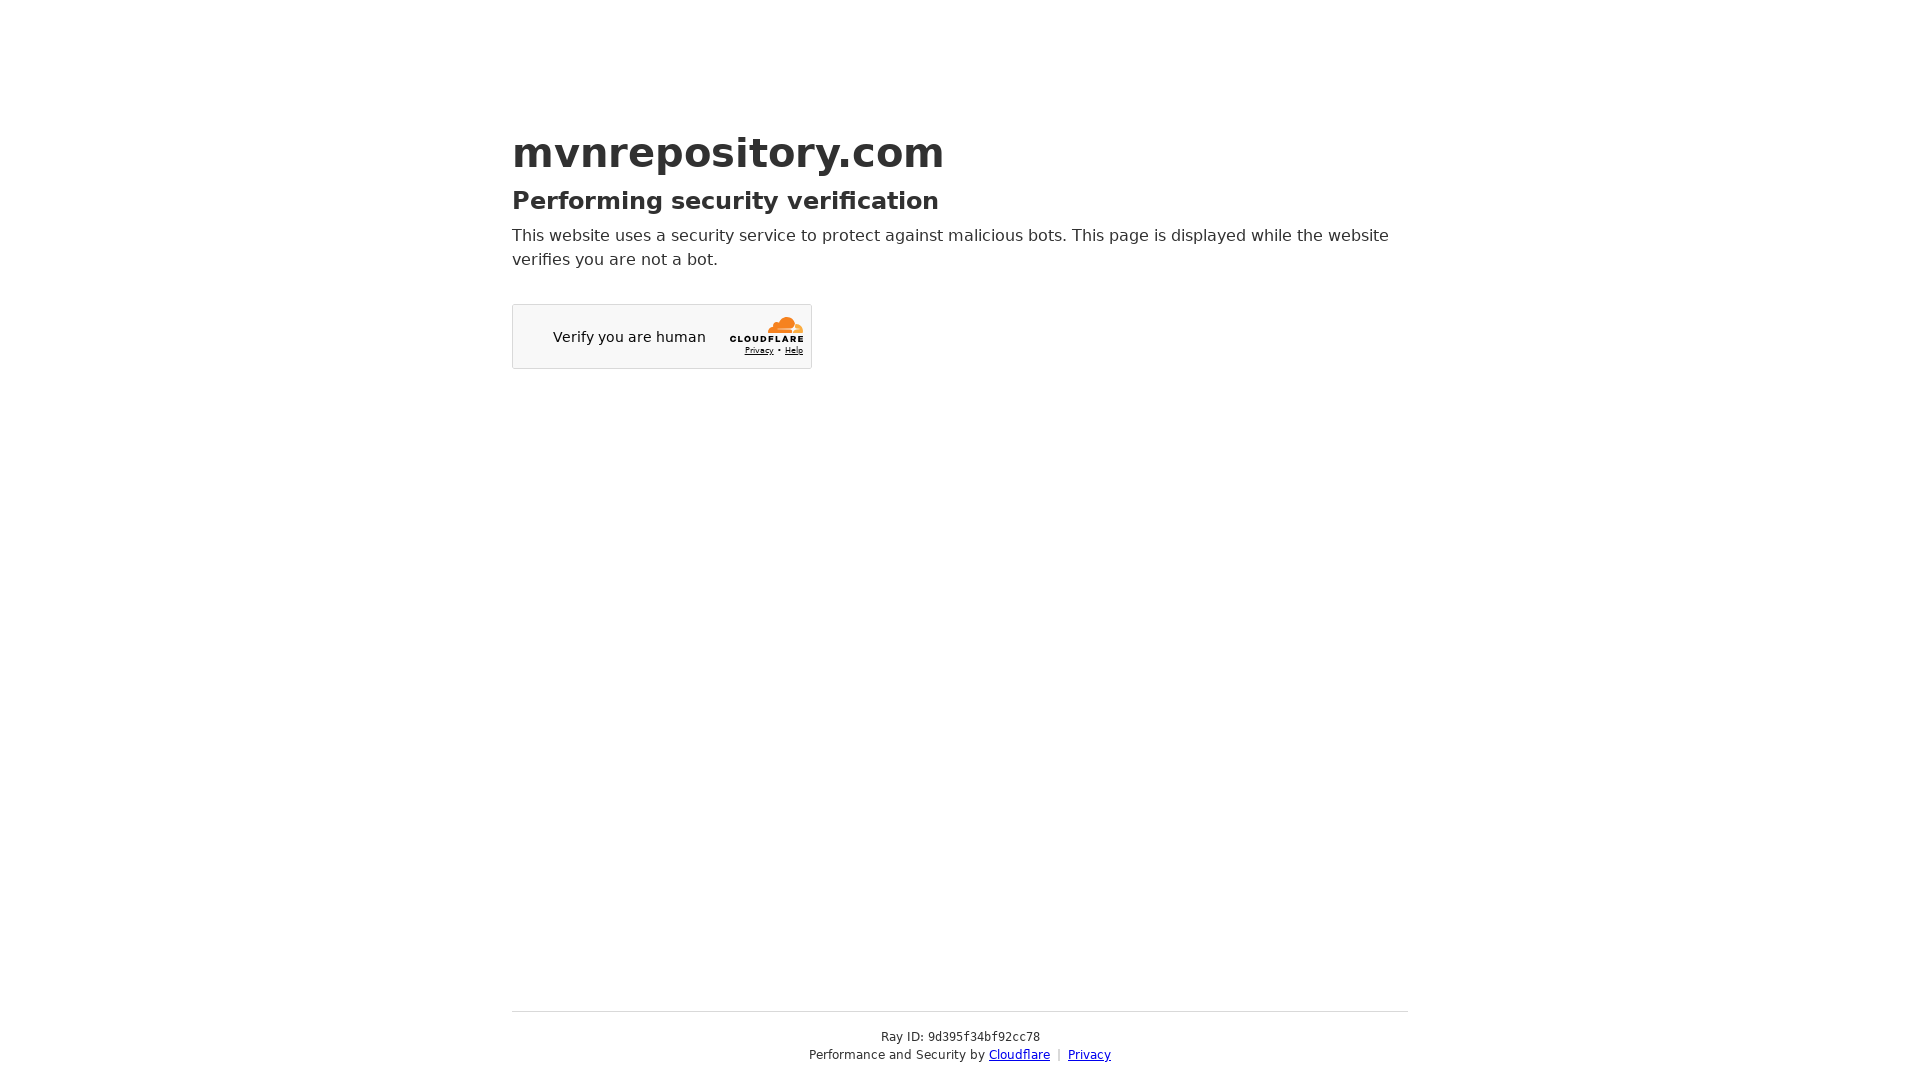